Tests checkbox functionality by checking the first checkbox if unchecked and unchecking the second checkbox if checked

Starting URL: https://the-internet.herokuapp.com/

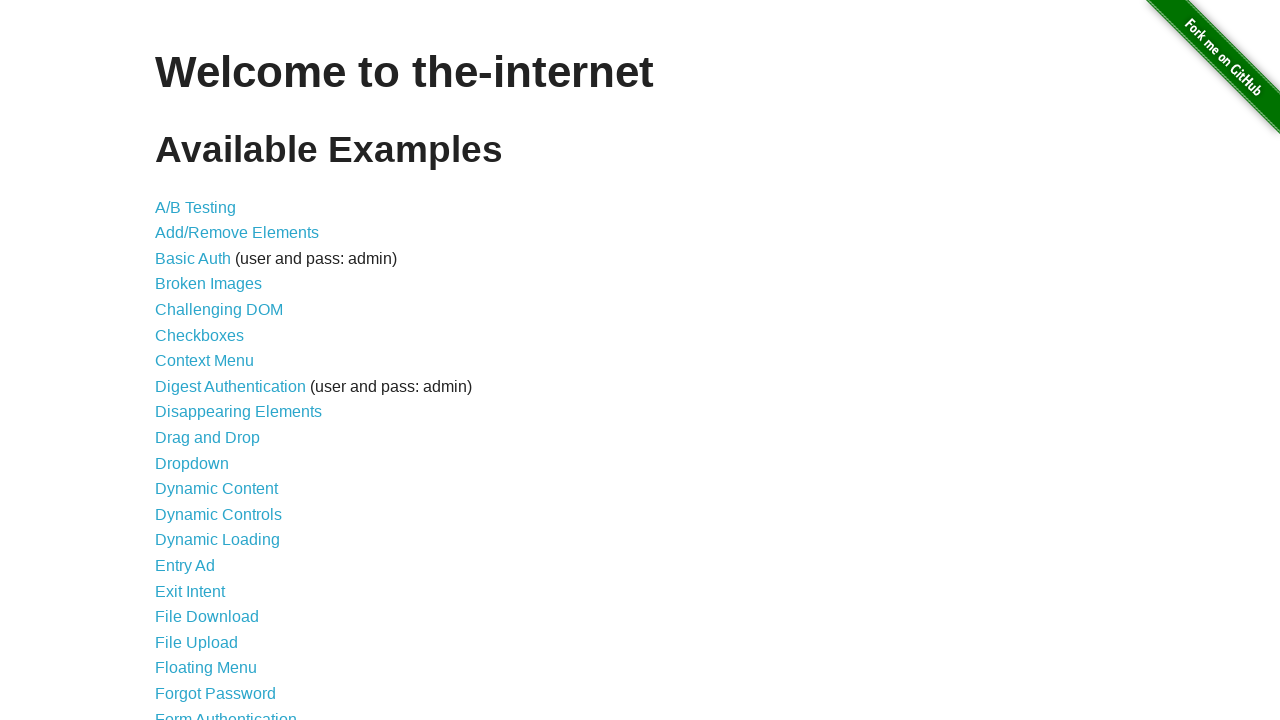

Clicked on Checkboxes link at (200, 335) on a[href='/checkboxes']
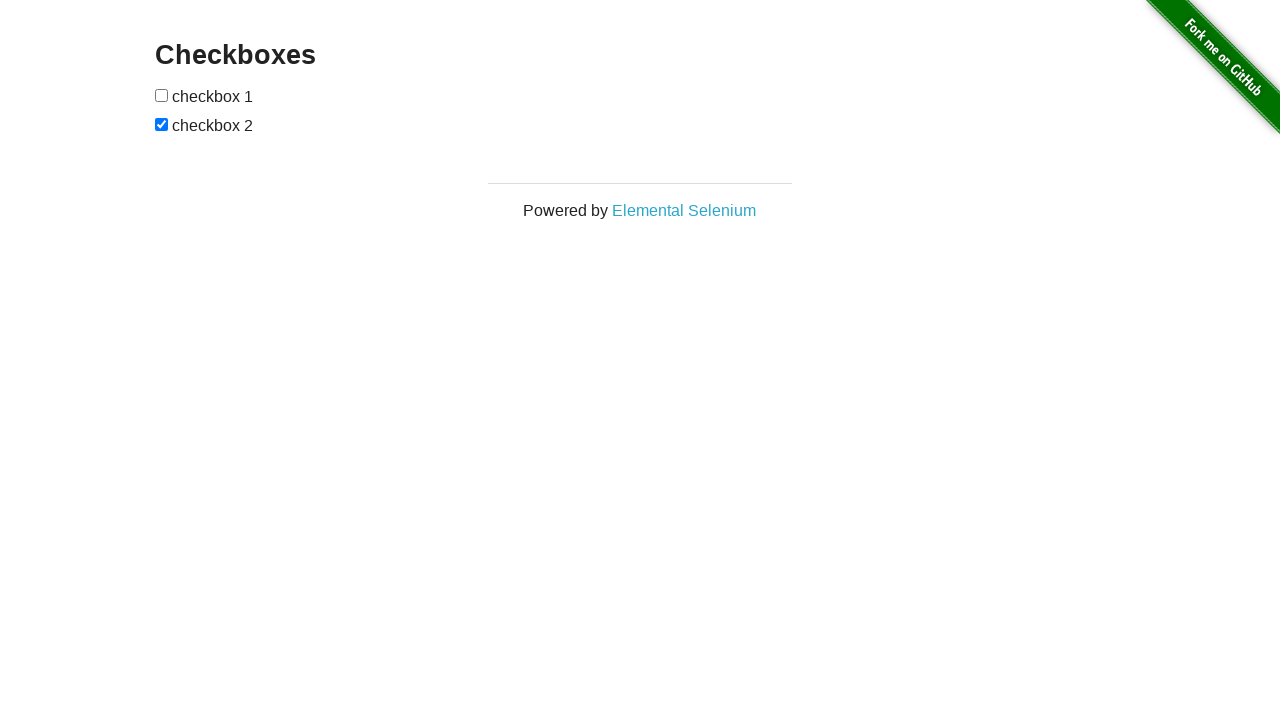

Located first checkbox element
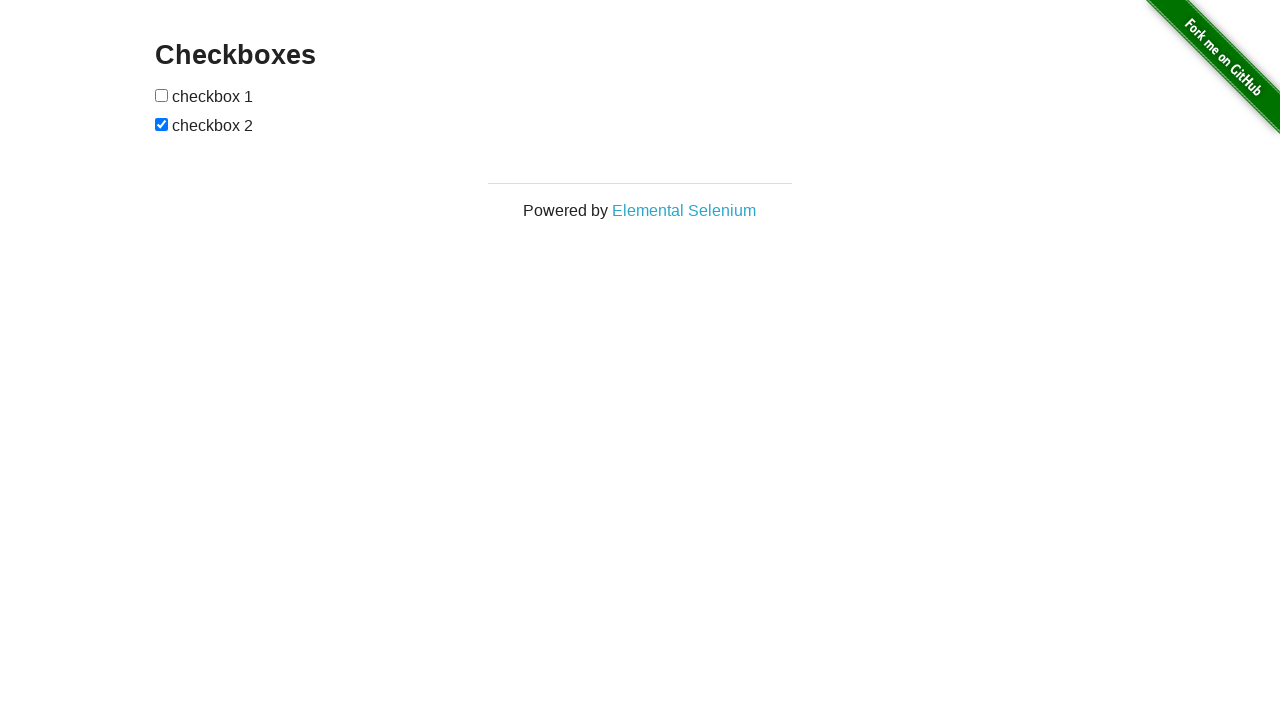

Located second checkbox element
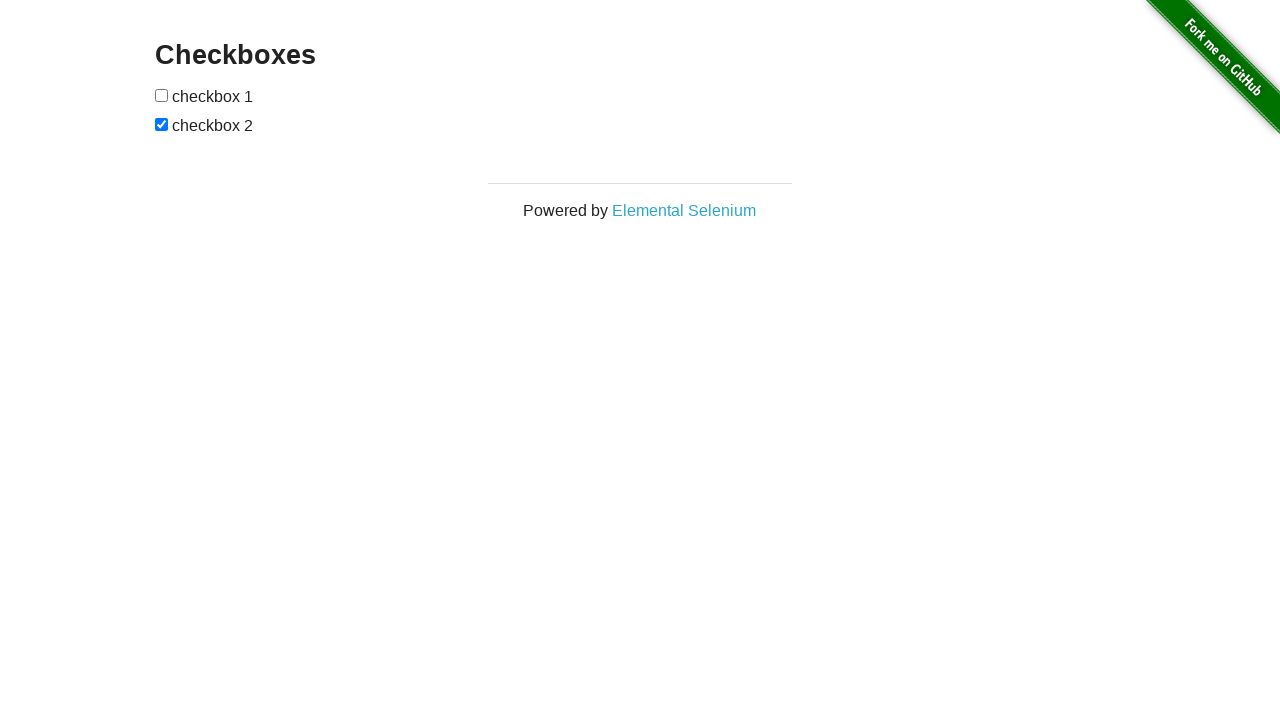

First checkbox was unchecked, clicked to check it at (162, 95) on input[type='checkbox'] >> nth=0
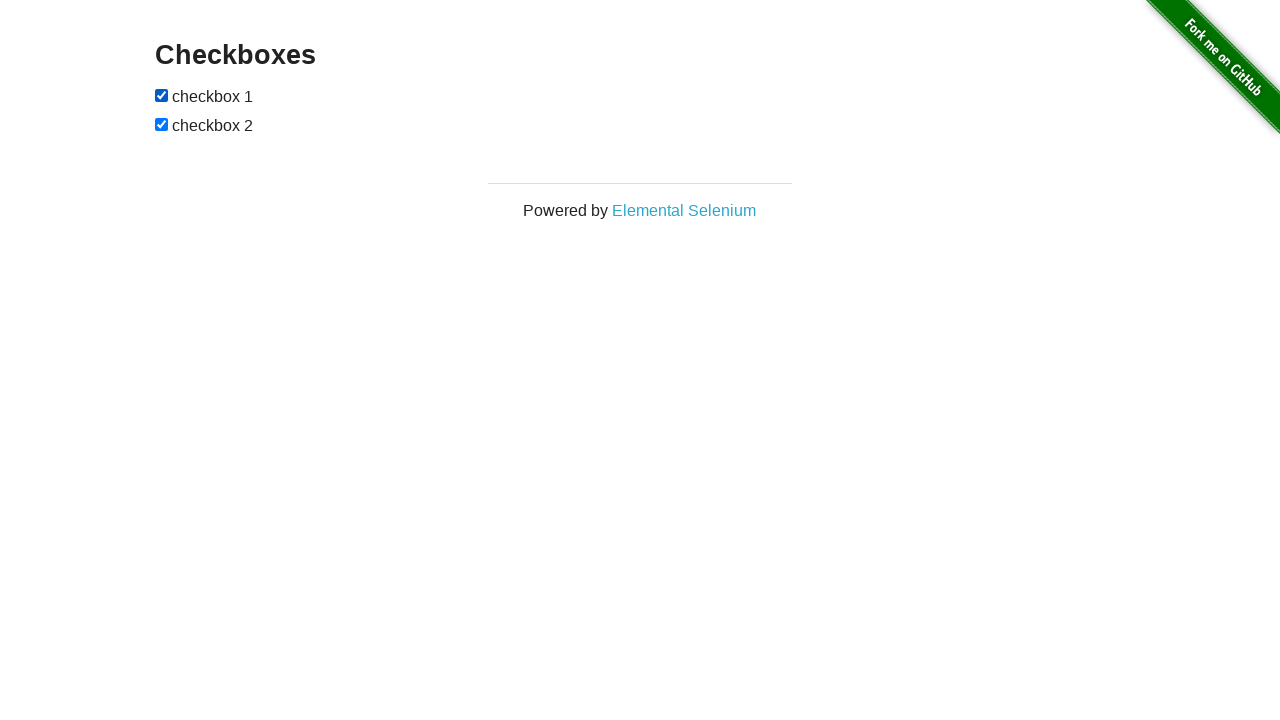

Second checkbox was checked, clicked to uncheck it at (162, 124) on input[type='checkbox'] >> nth=1
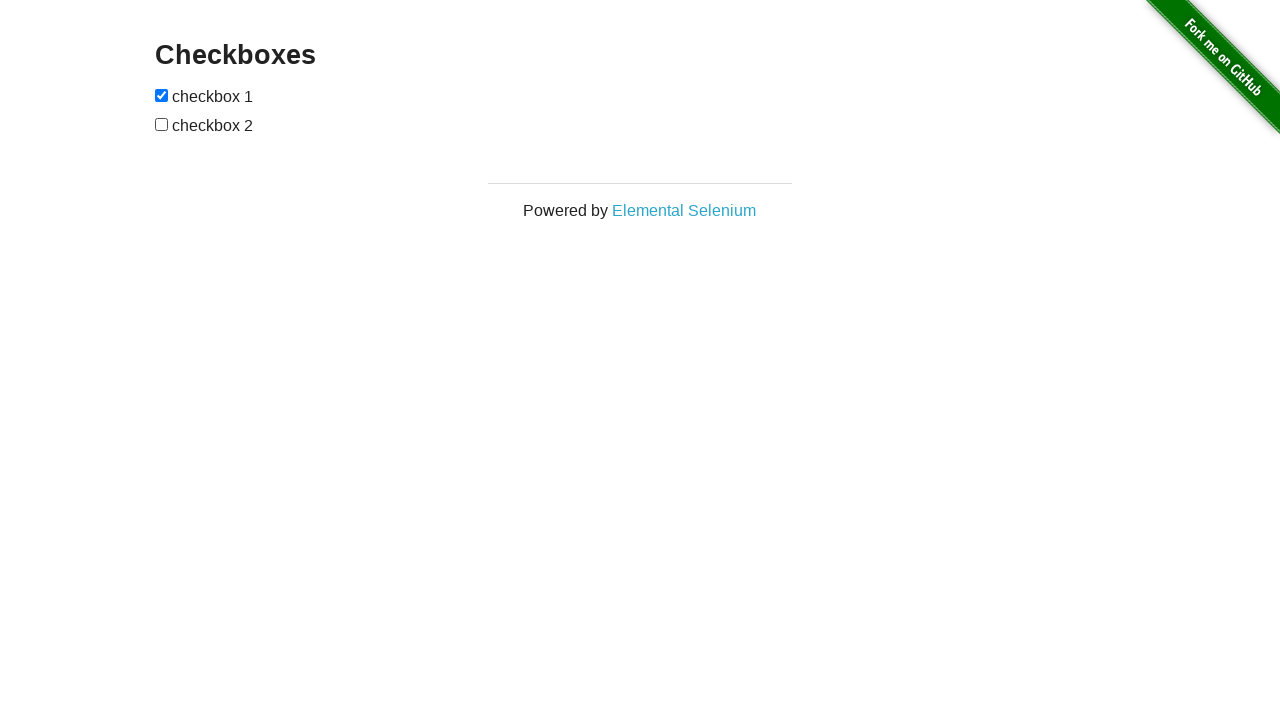

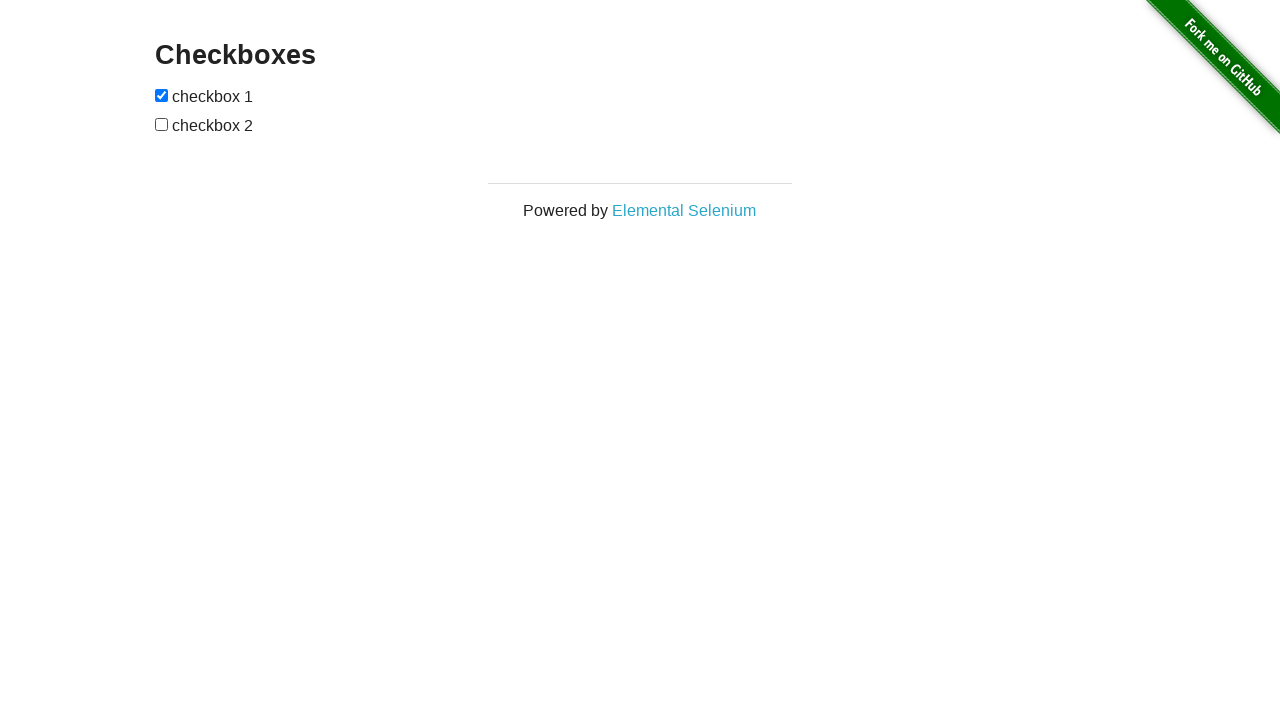